Tests login form validation by clicking the login button without entering credentials, verifying that a warning message is displayed.

Starting URL: https://login1.nextbasecrm.com/?login=yes

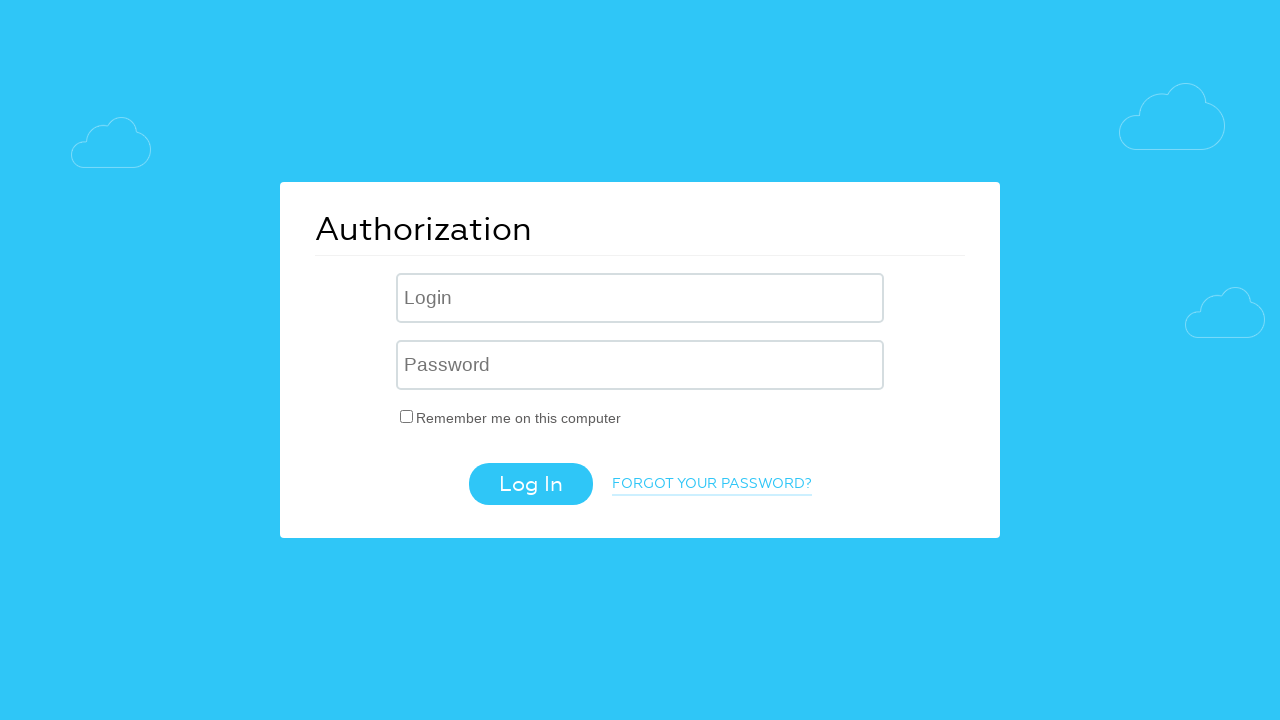

Clicked login button without entering credentials to trigger validation at (530, 484) on .login-btn
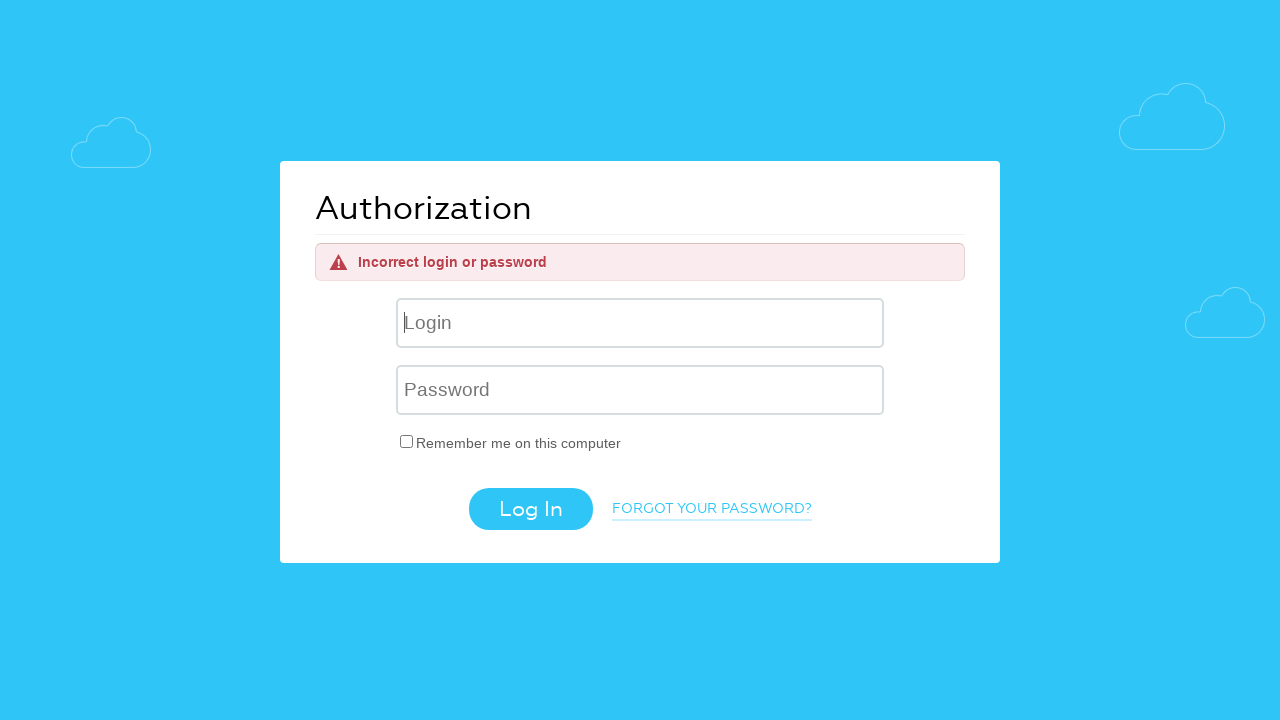

Located warning message element via XPath
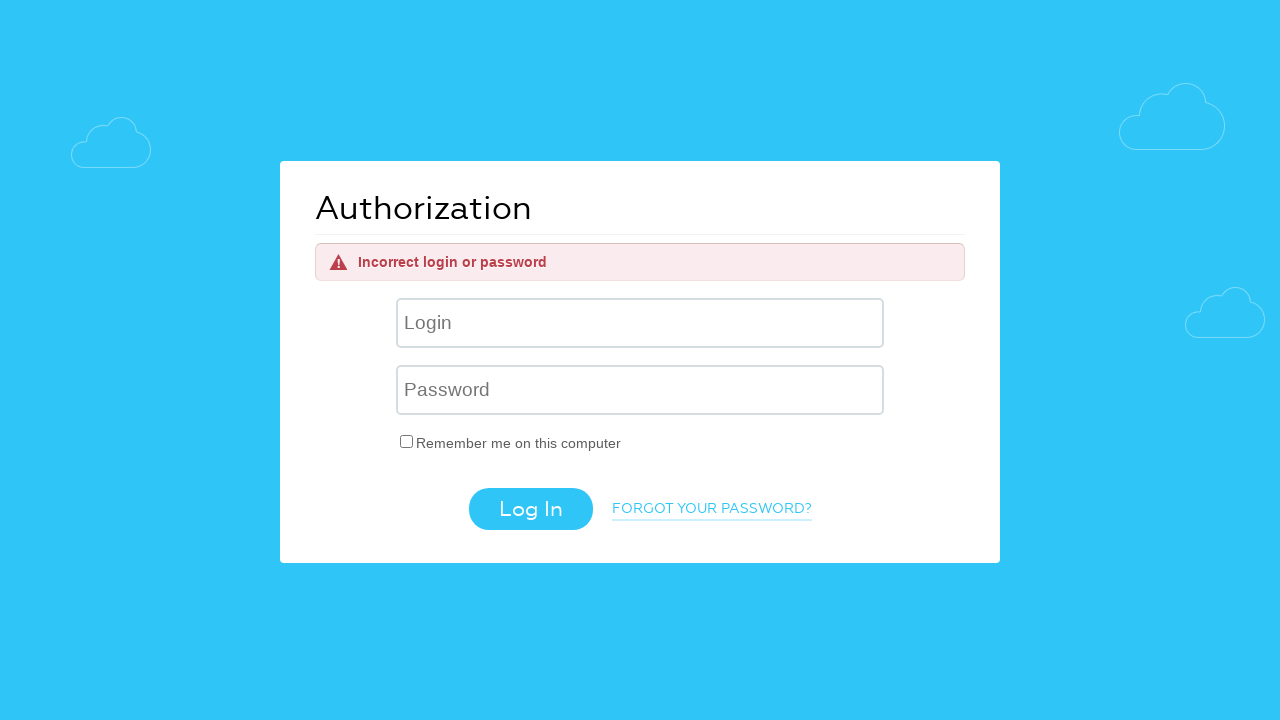

Warning message became visible
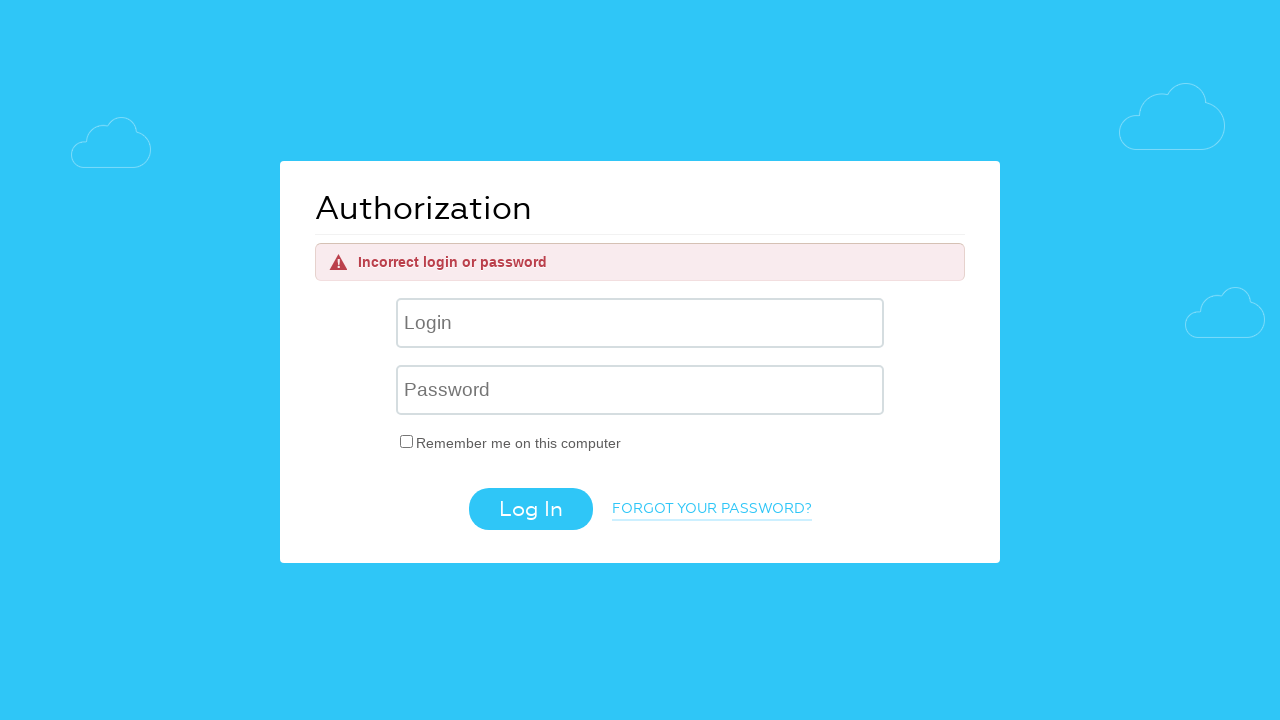

Retrieved and printed warning message text content
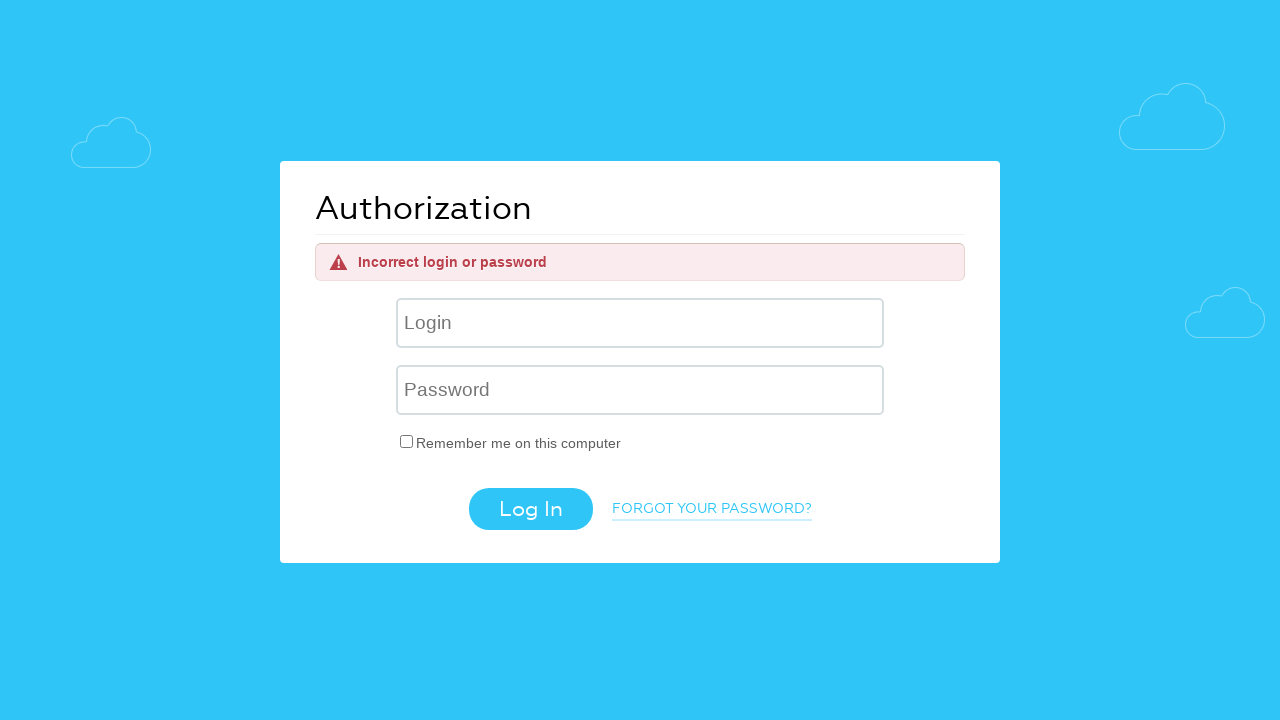

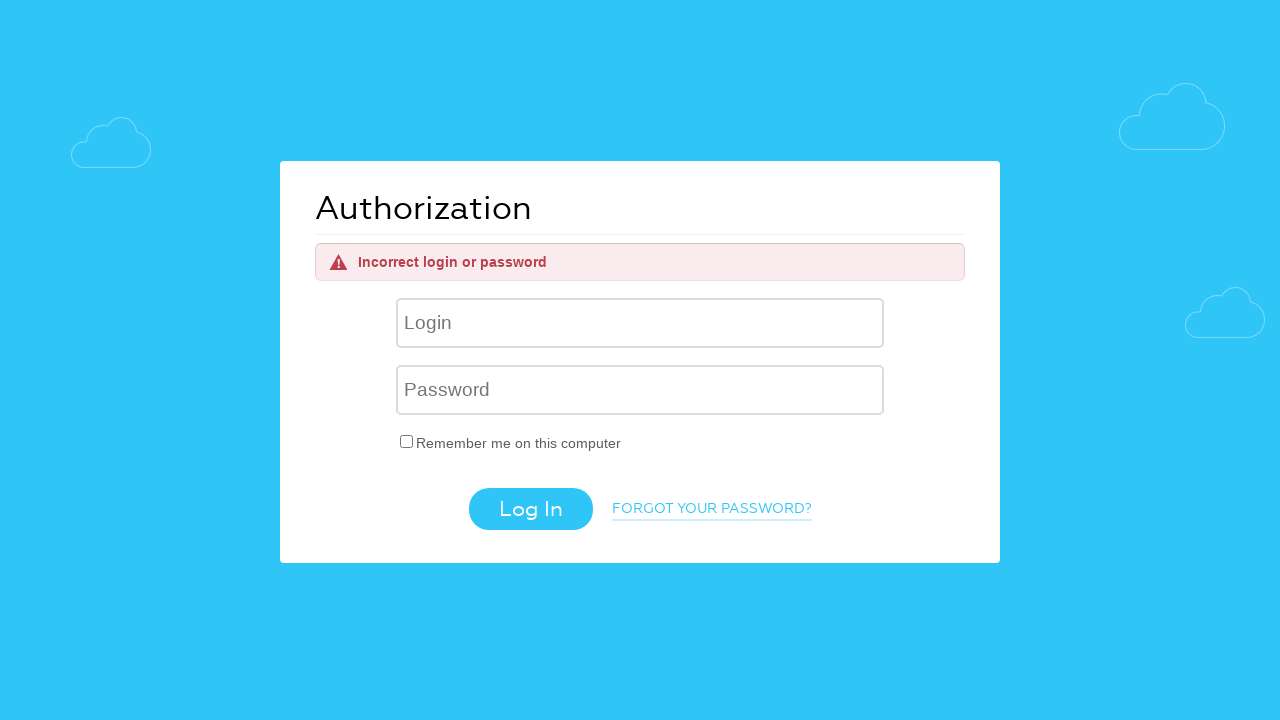